Navigates through multiple Italian train station arrival and departure monitor pages (Strambino, Chivasso, Torino Porta Nuova) to verify they load correctly

Starting URL: https://iechub.rfi.it/ArriviPartenze/ArrivalsDepartures/Monitor?placeId=2791&arrivals=True

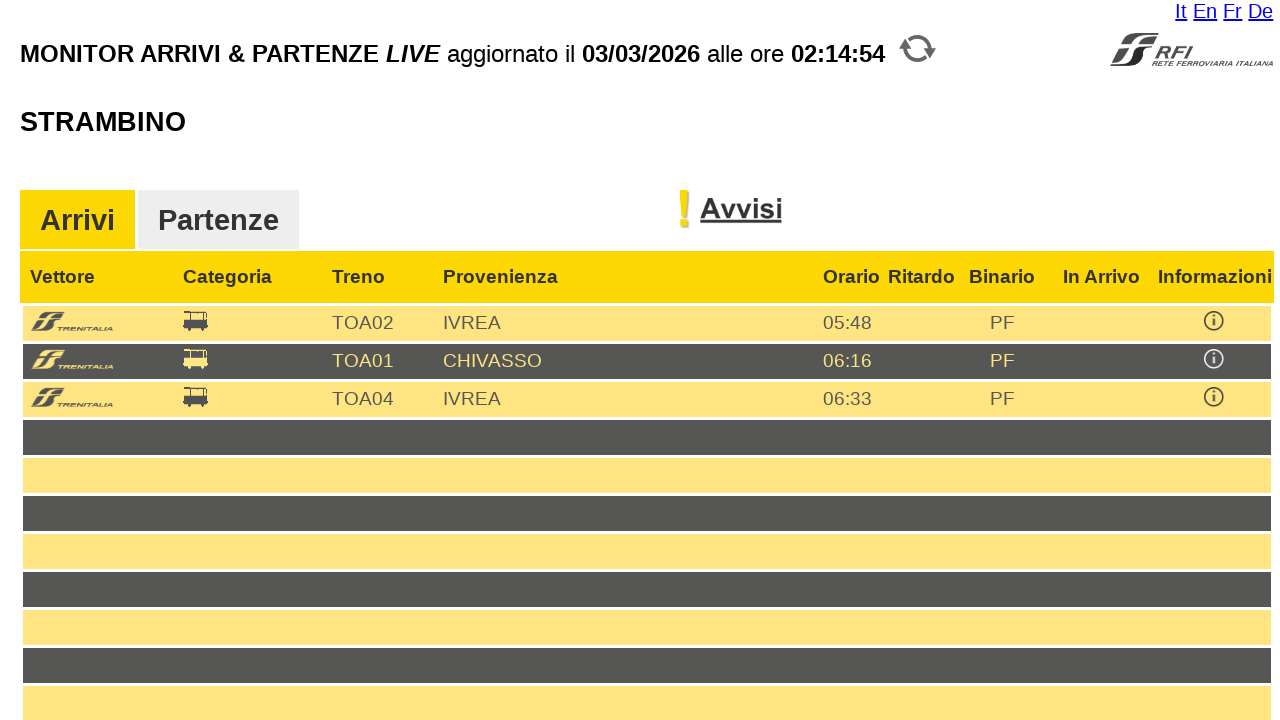

Waited for networkidle on initial Strambino arrivals monitor page
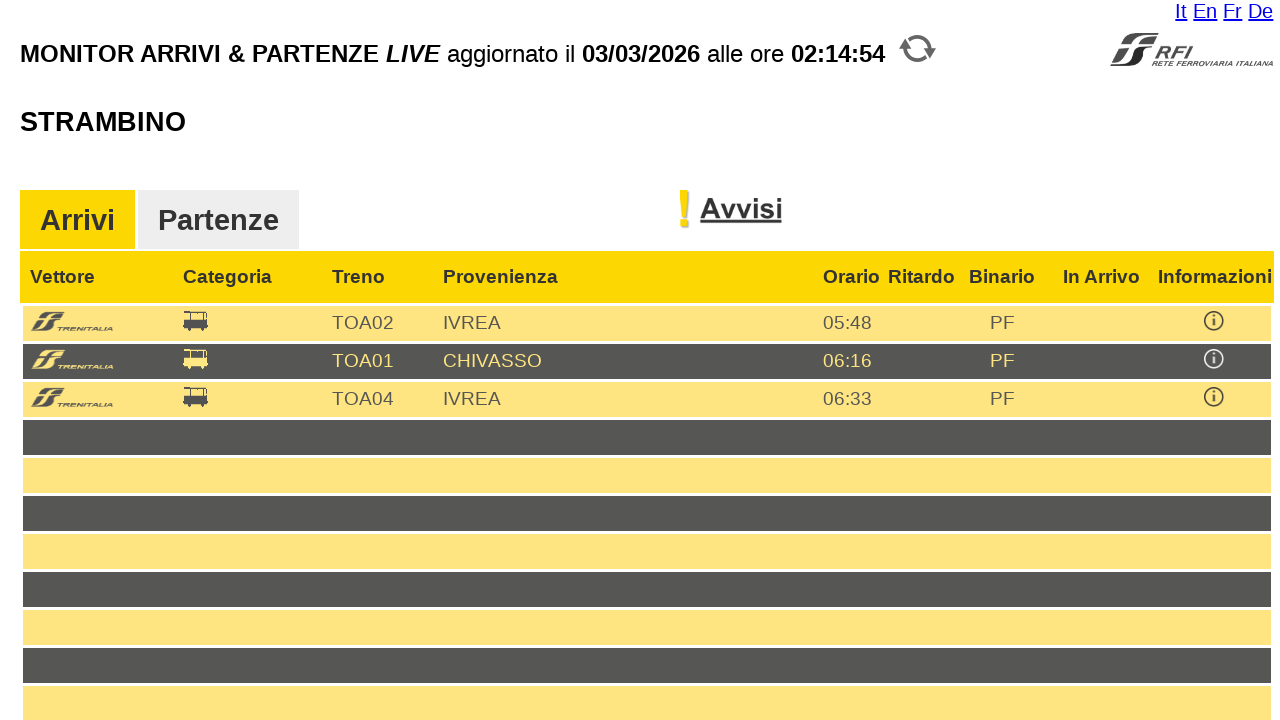

Navigated to placeId=2791&arrivals=False
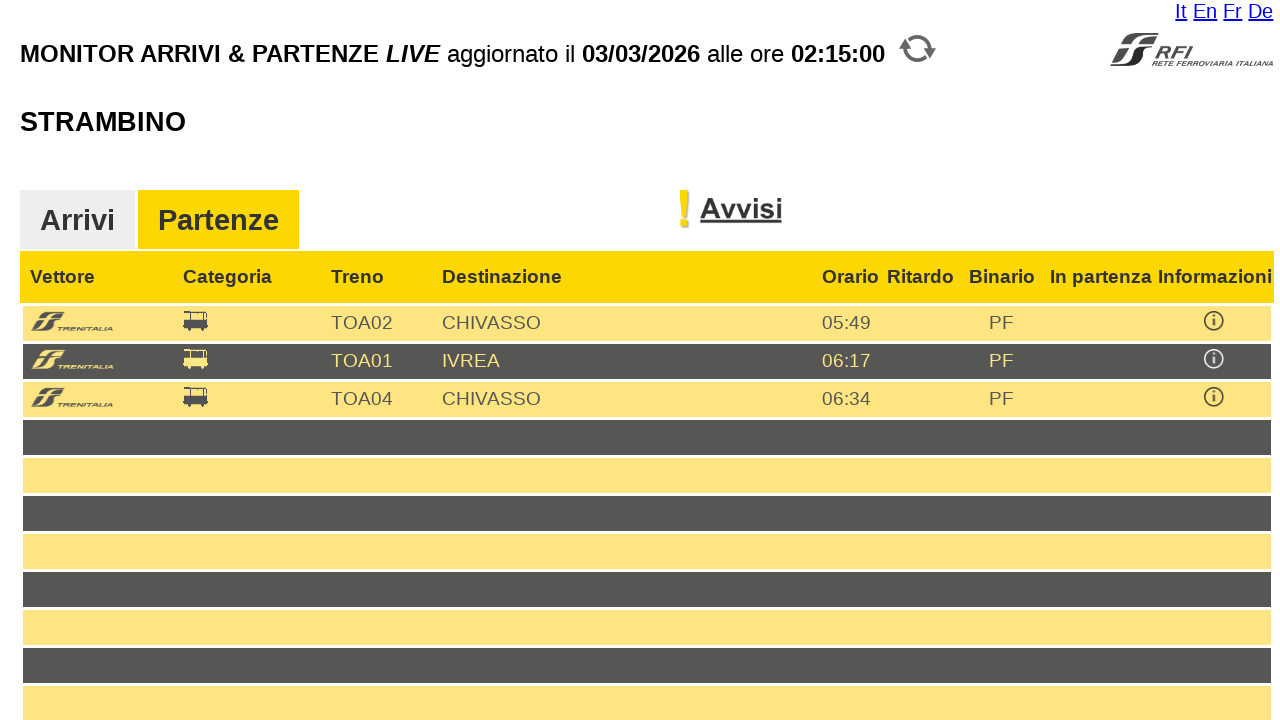

Waited for networkidle on train station monitor page
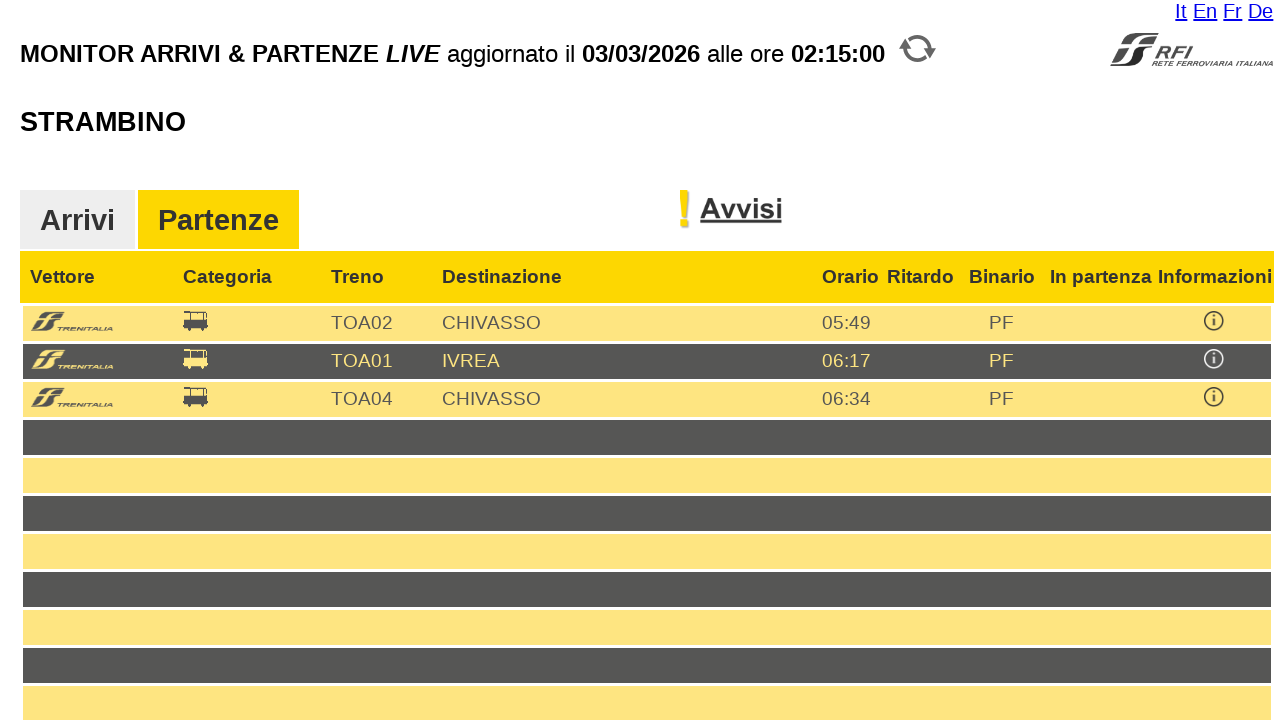

Navigated to Arrivals=True&Search=chivasso&PlaceId=1105
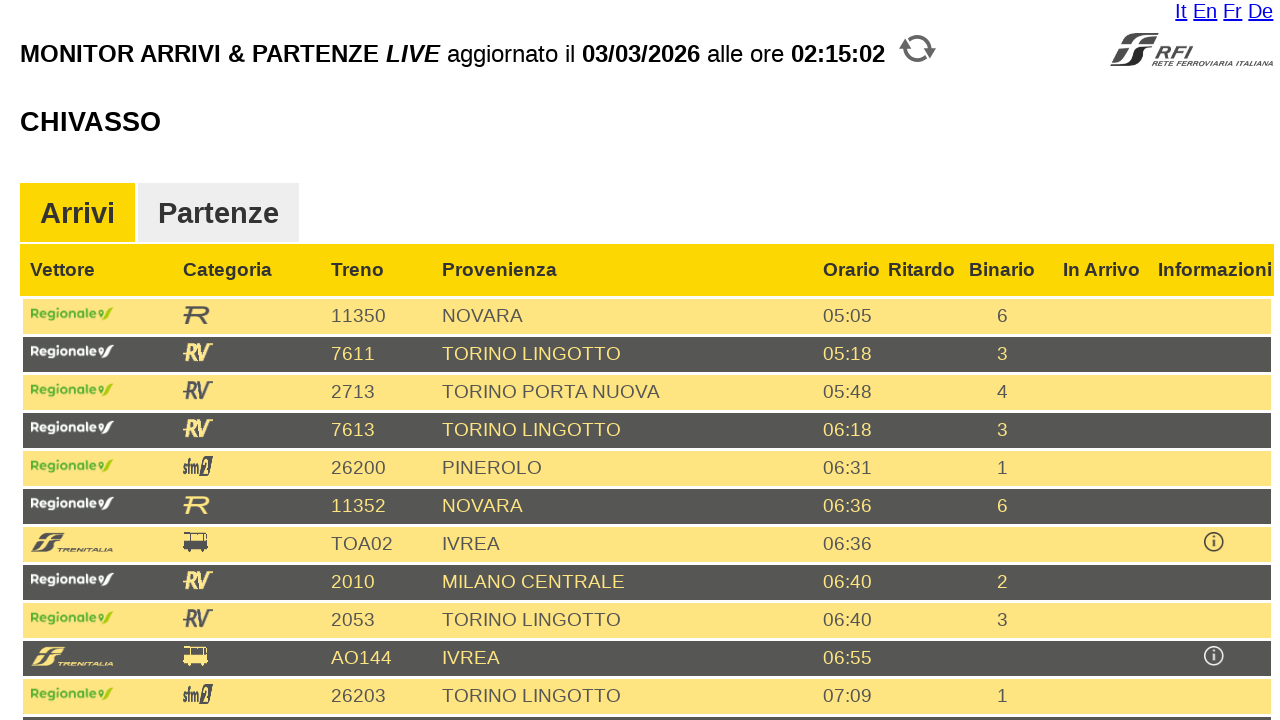

Waited for networkidle on train station monitor page
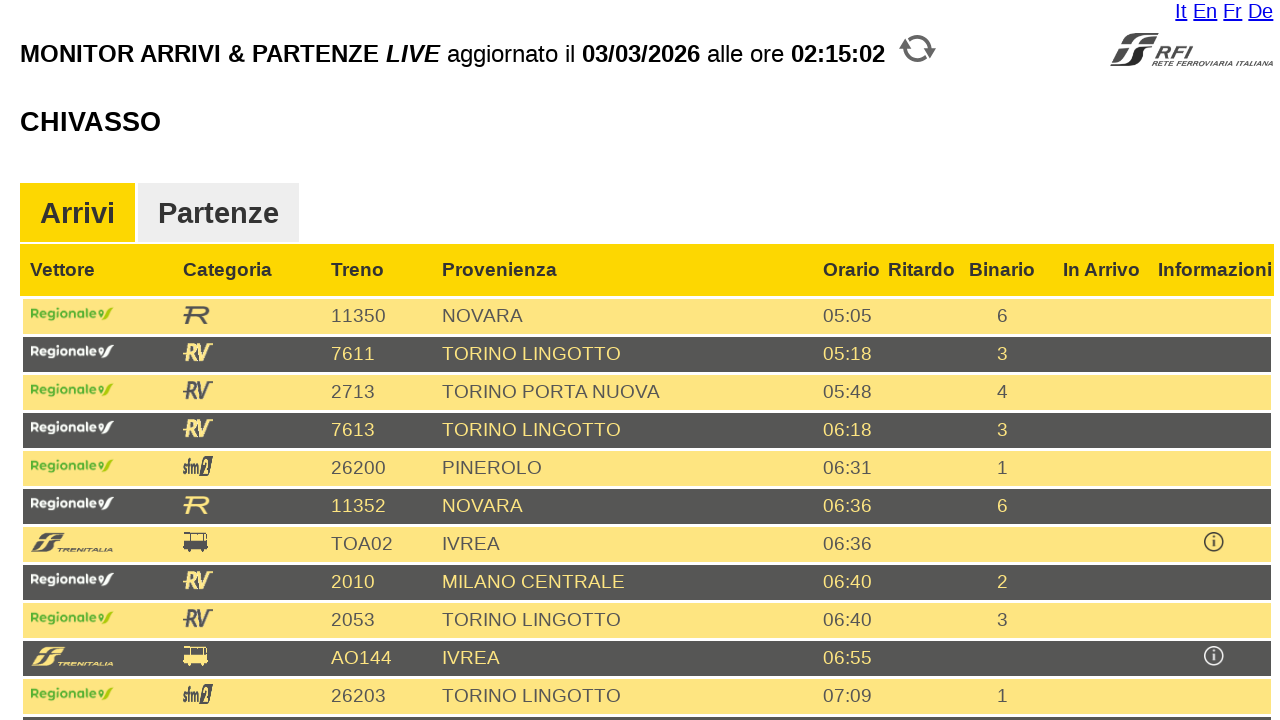

Navigated to Arrivals=False&Search=chivasso&PlaceId=1105
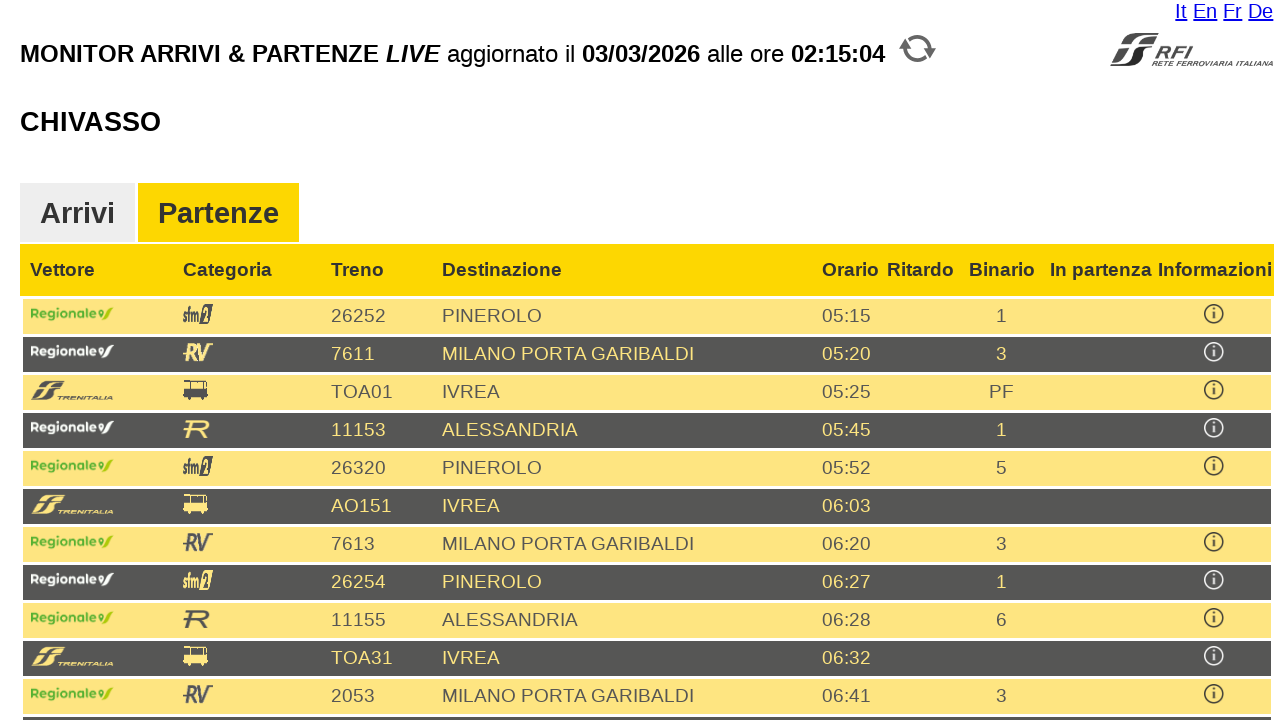

Waited for networkidle on train station monitor page
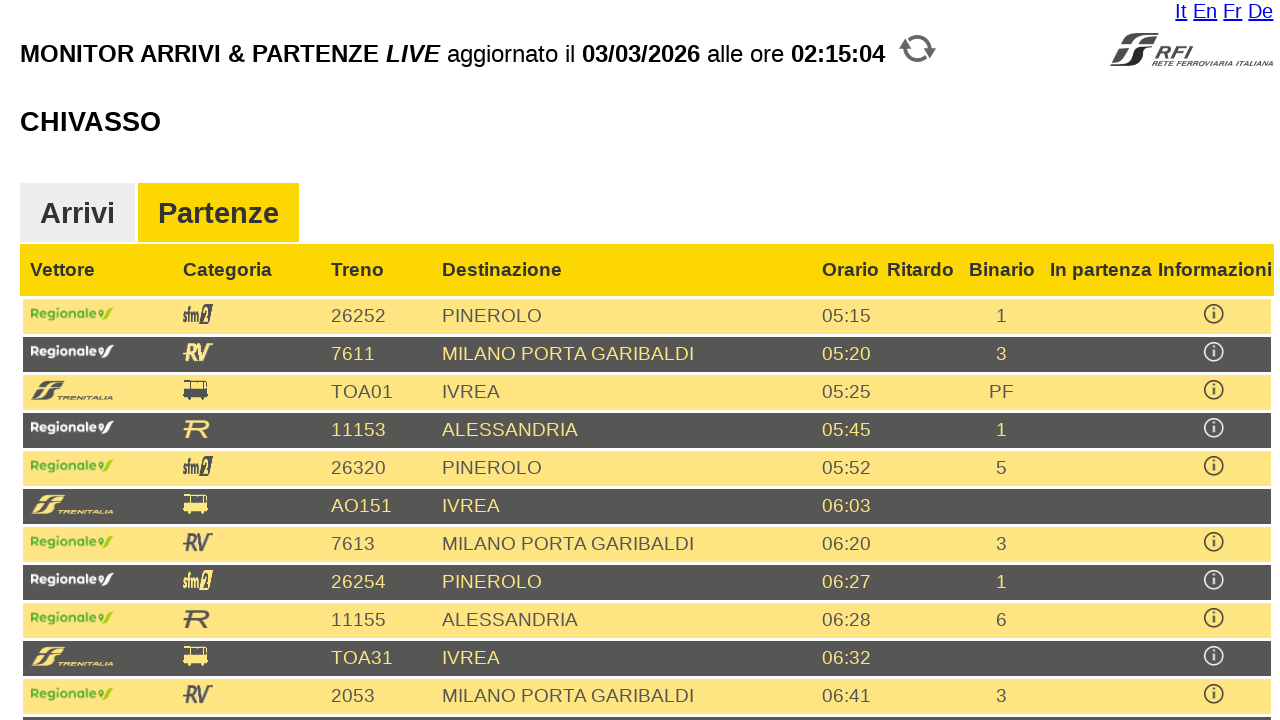

Navigated to placeId=2876&arrivals=True
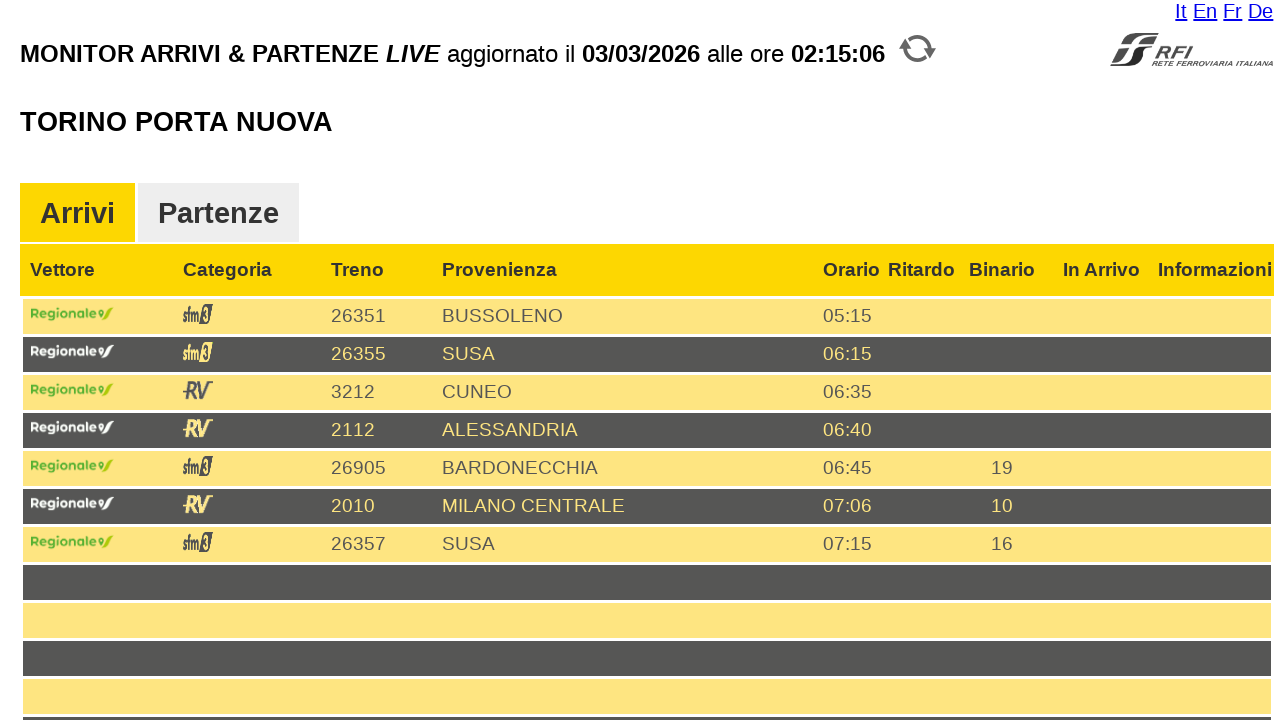

Waited for networkidle on train station monitor page
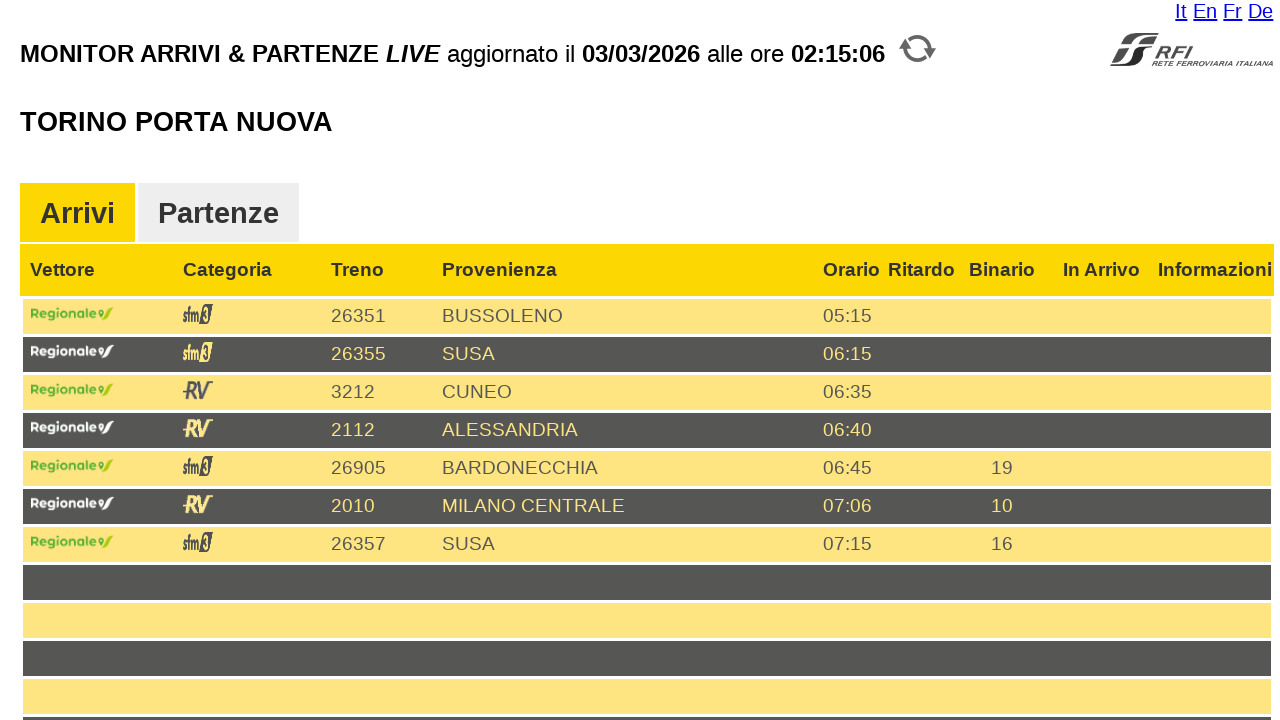

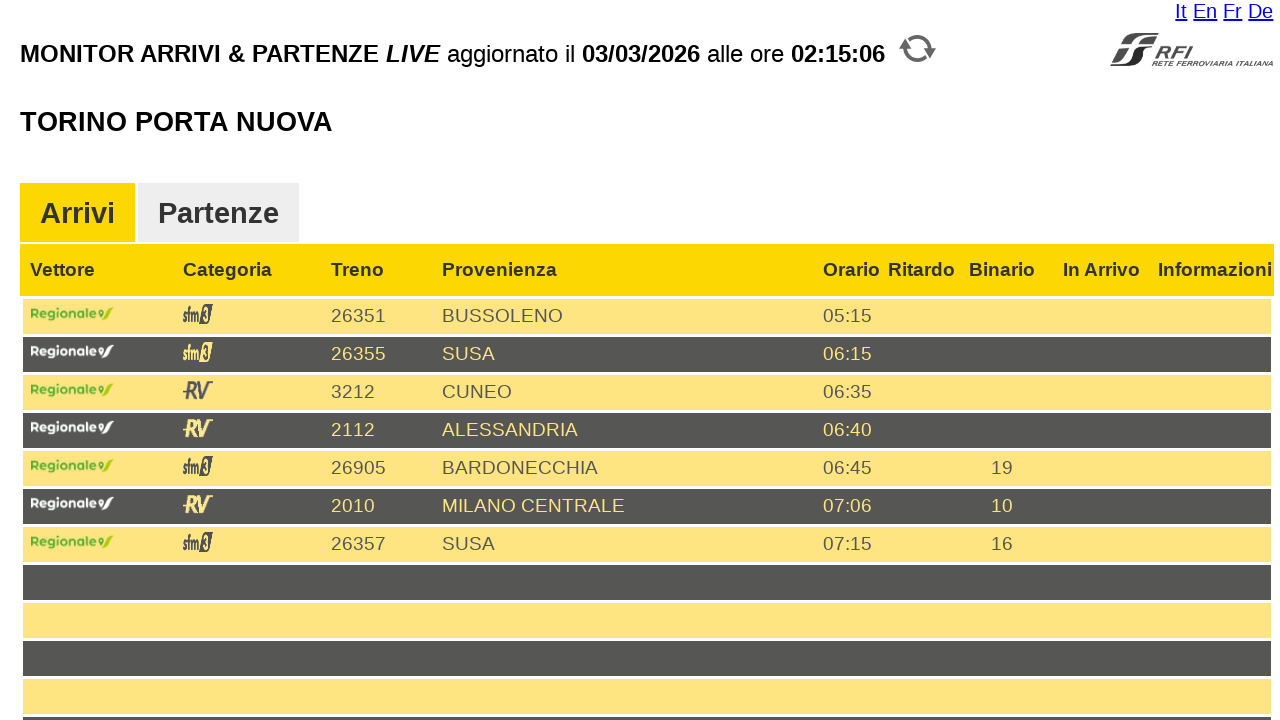